Tests NuGet.org search functionality by entering "Selenium.WebDriver" in the search box, clicking the search button, and verifying the top result contains the search term.

Starting URL: https://www.nuget.org/

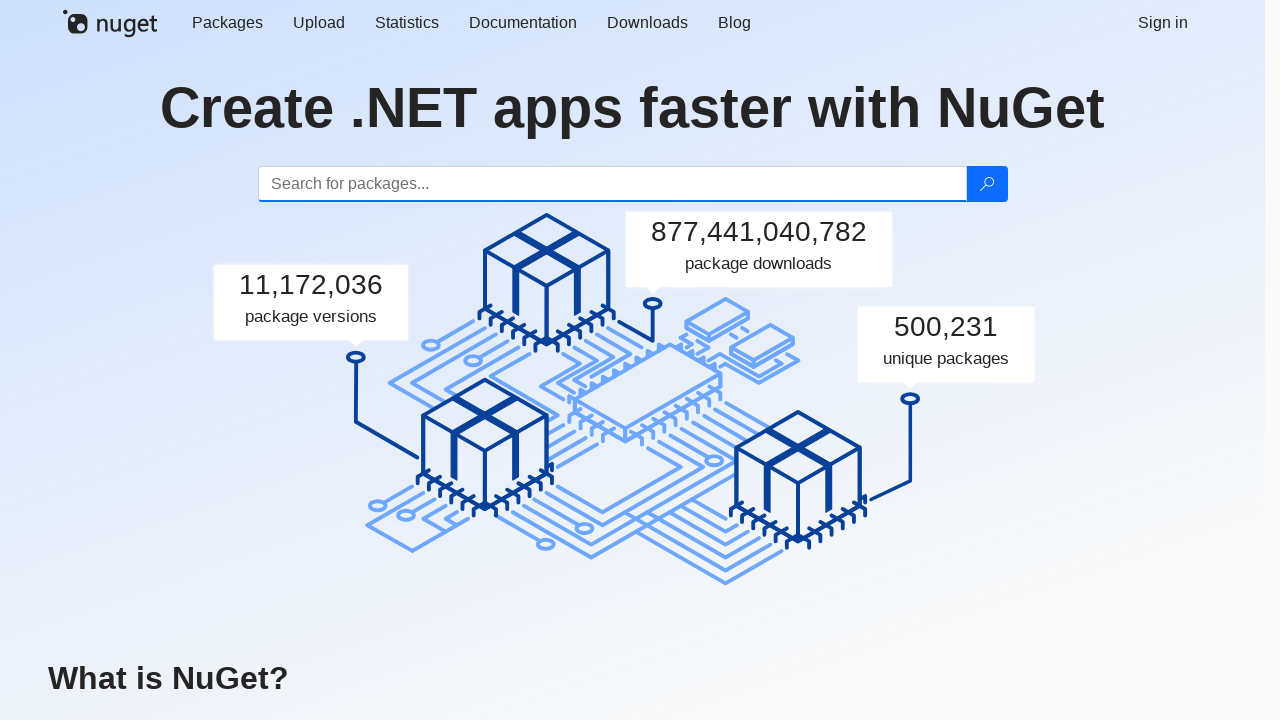

Filled search box with 'Selenium.WebDriver' on #search
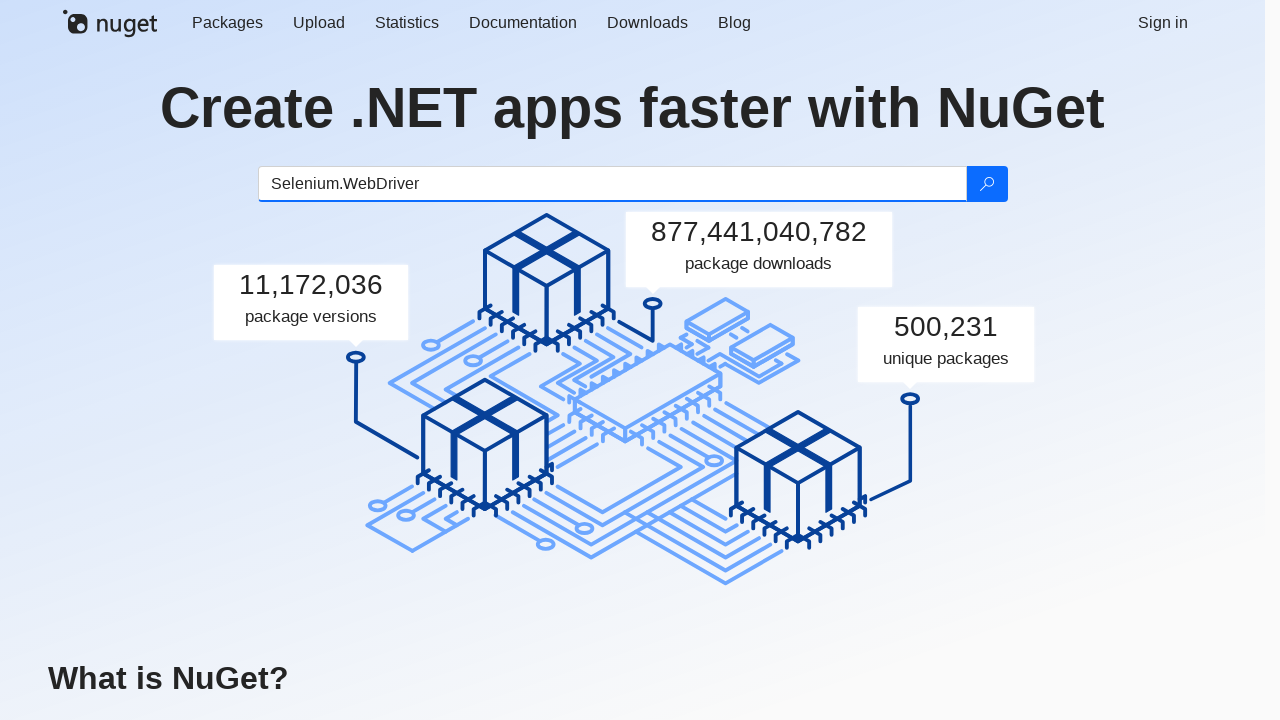

Clicked search button at (986, 184) on .btn-search
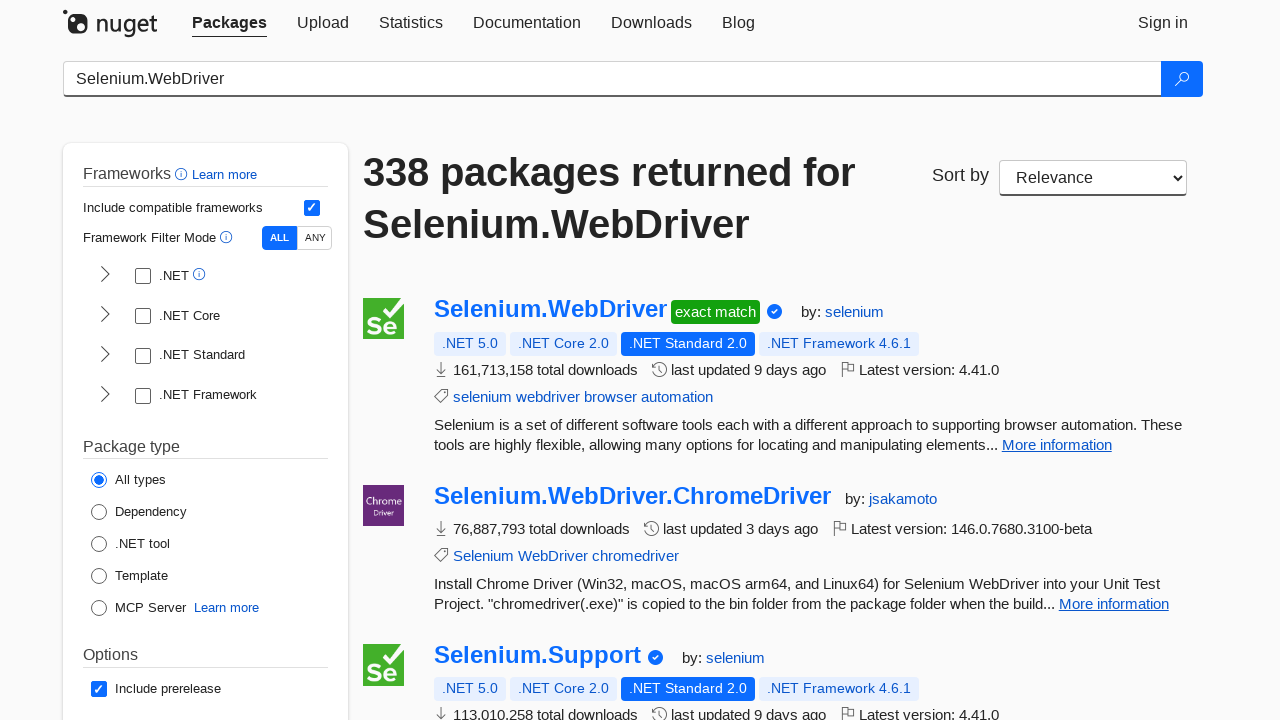

Search results loaded, package titles visible
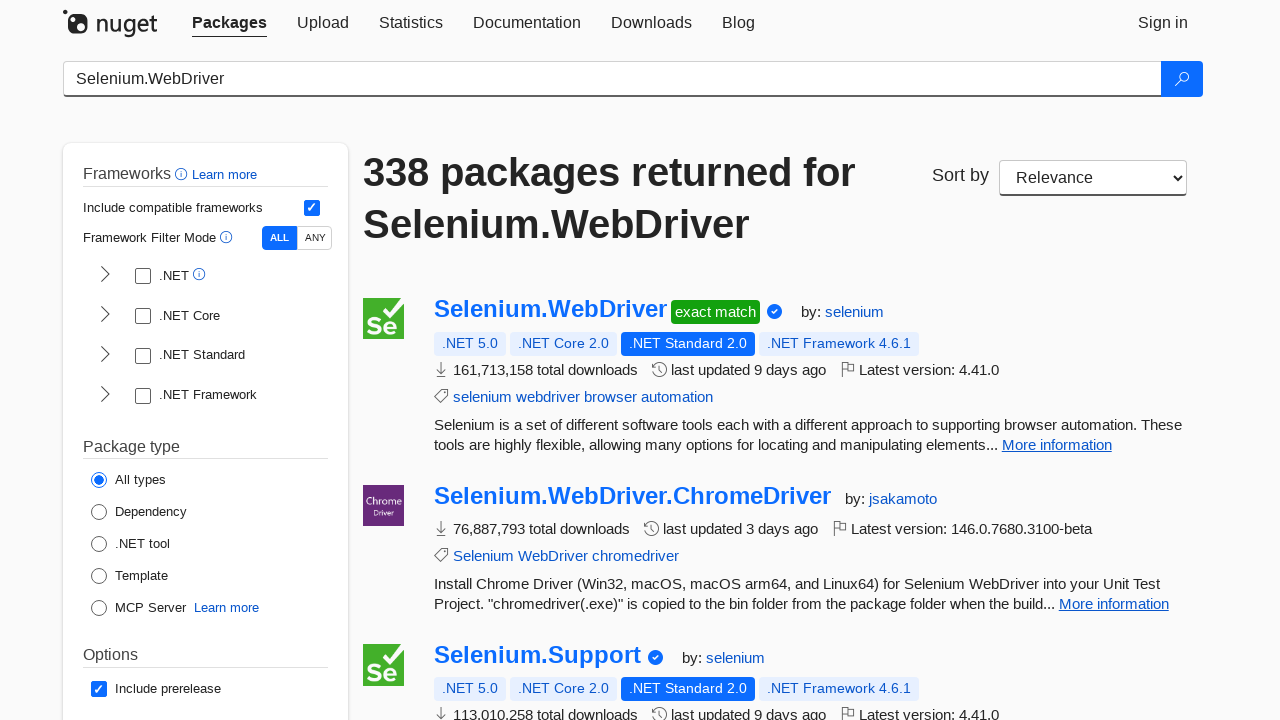

Located top search result
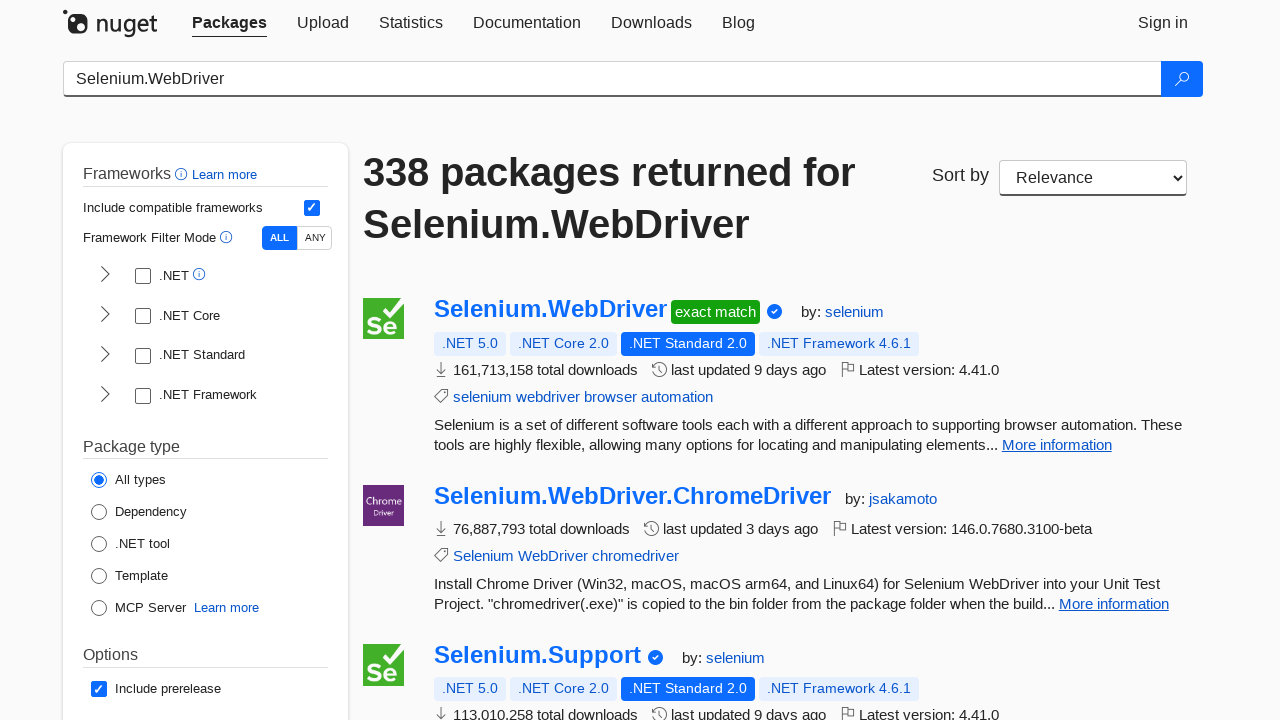

Verified top result contains 'Selenium.WebDriver'
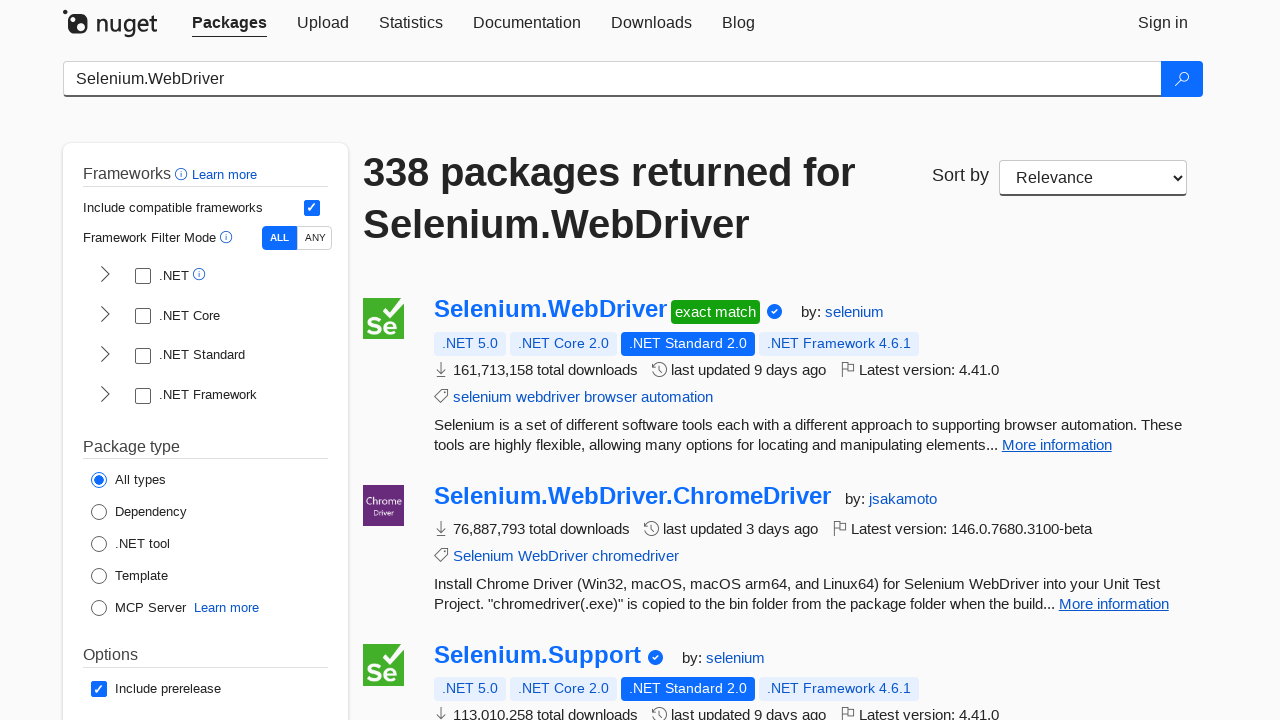

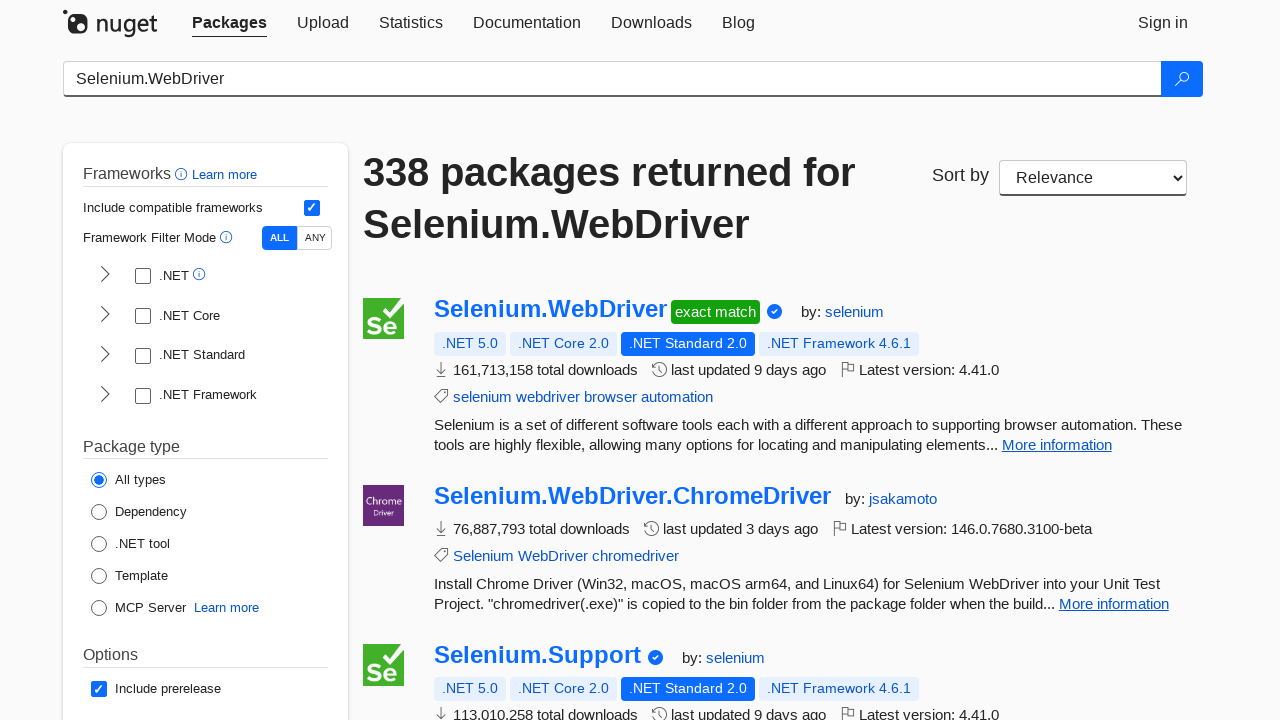